Tests searchable dynamic dropdown by clicking to open, typing a search term, and selecting the result

Starting URL: https://demo.automationtesting.in/Register.html

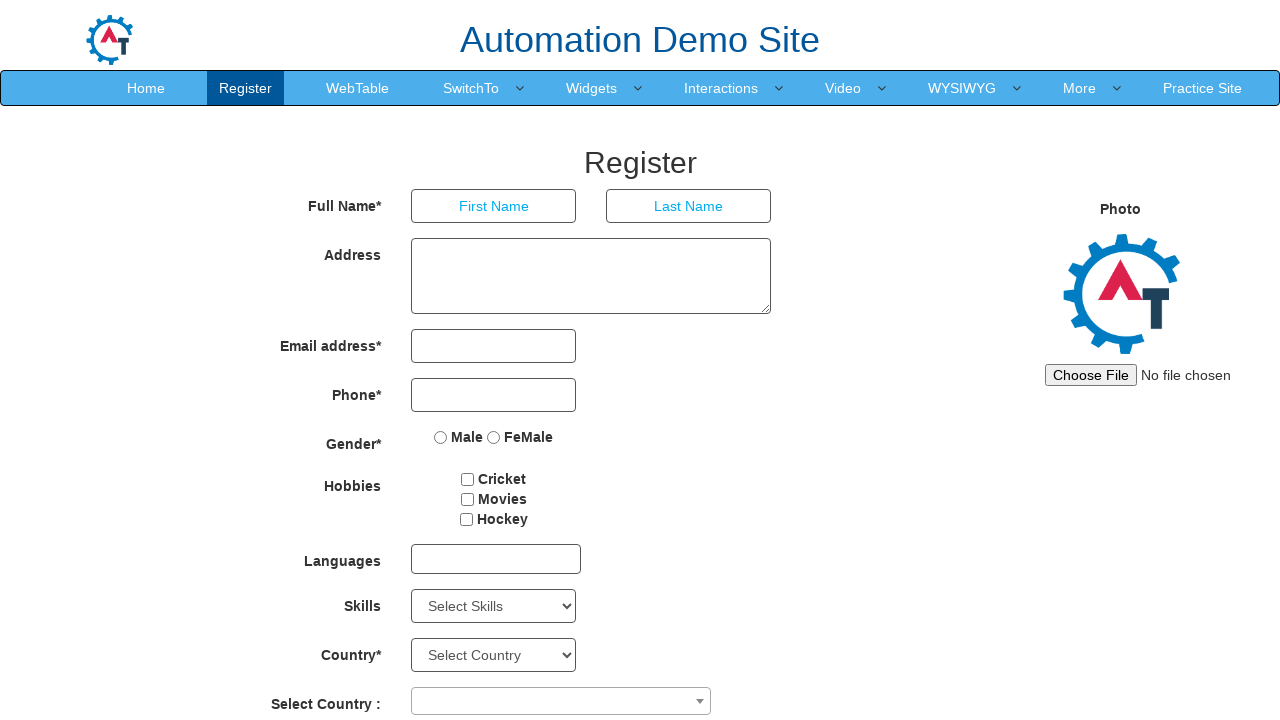

Clicked combobox span to open searchable dropdown at (561, 701) on span[role="combobox"]
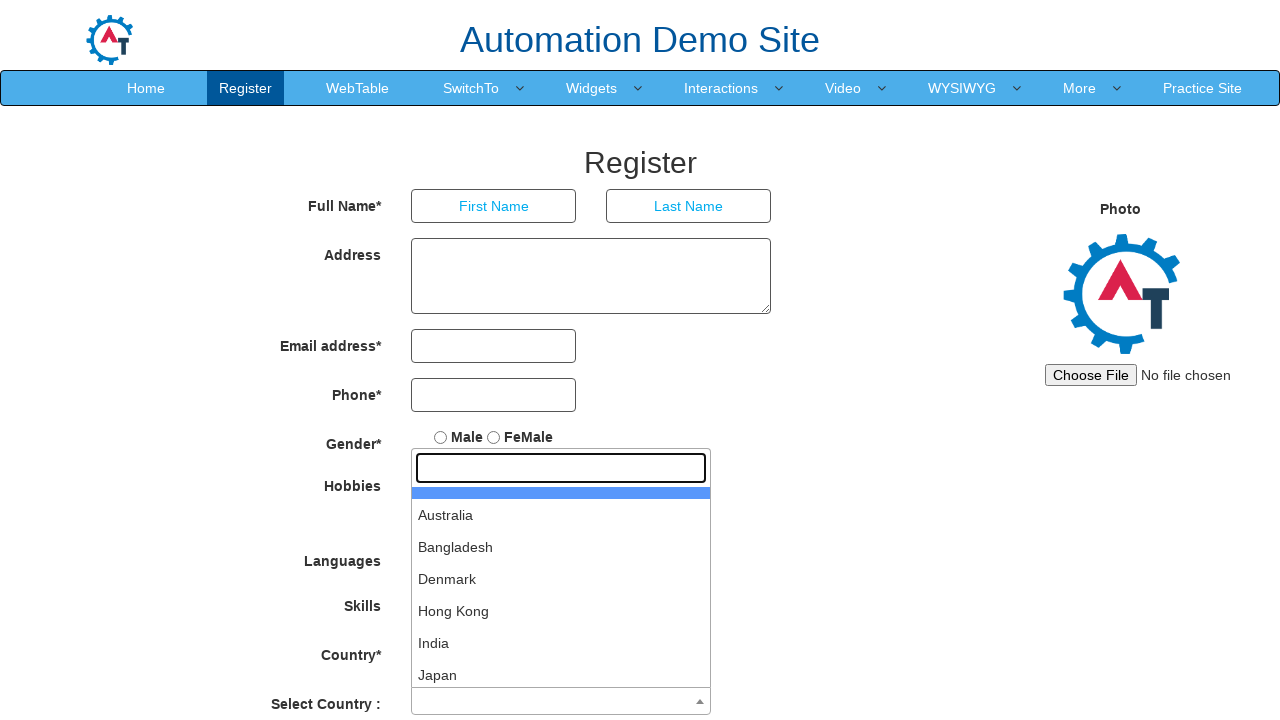

Typed 'India' in the dropdown search field on input[role="textbox"]
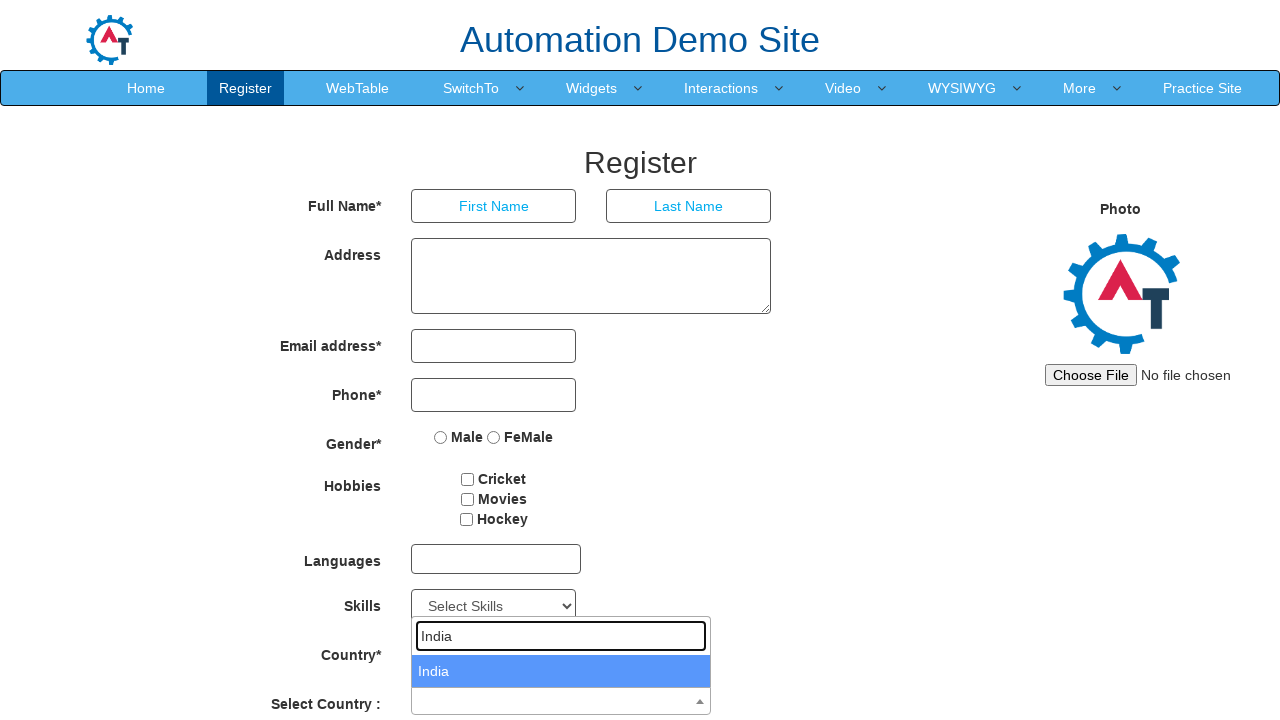

Clicked the first search result in the dropdown at (561, 671) on ul#select2-country-results>li
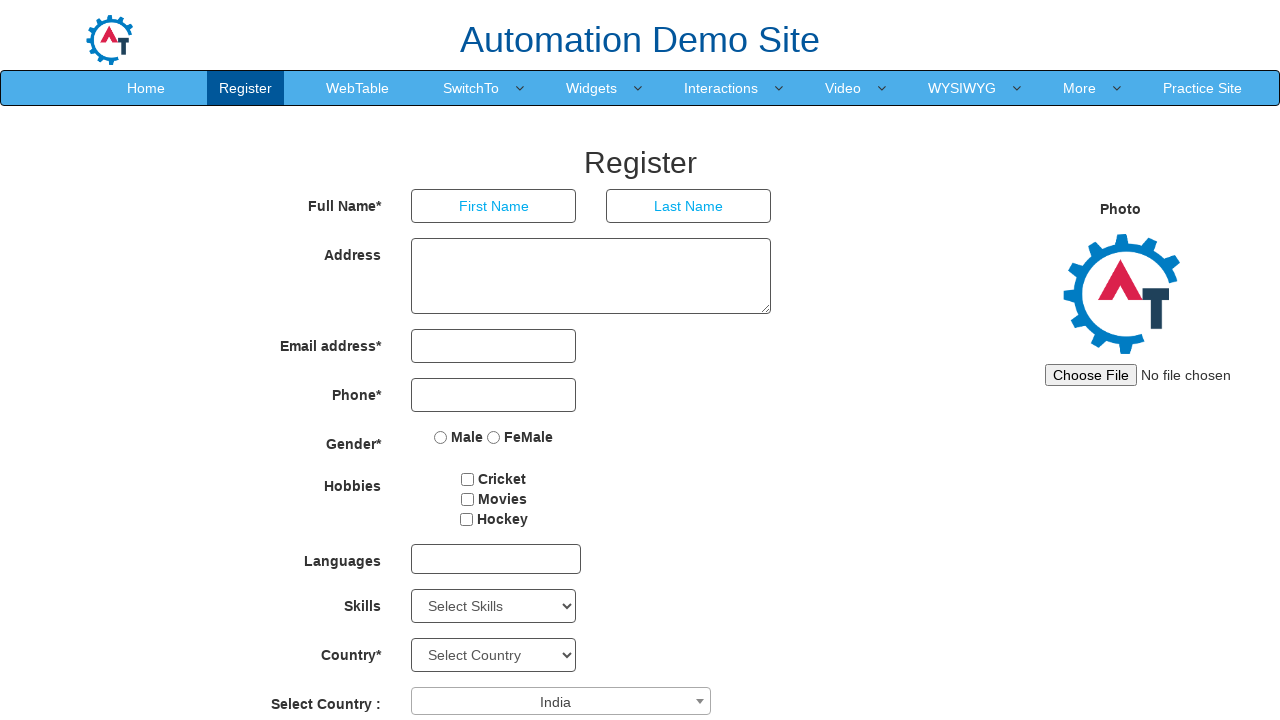

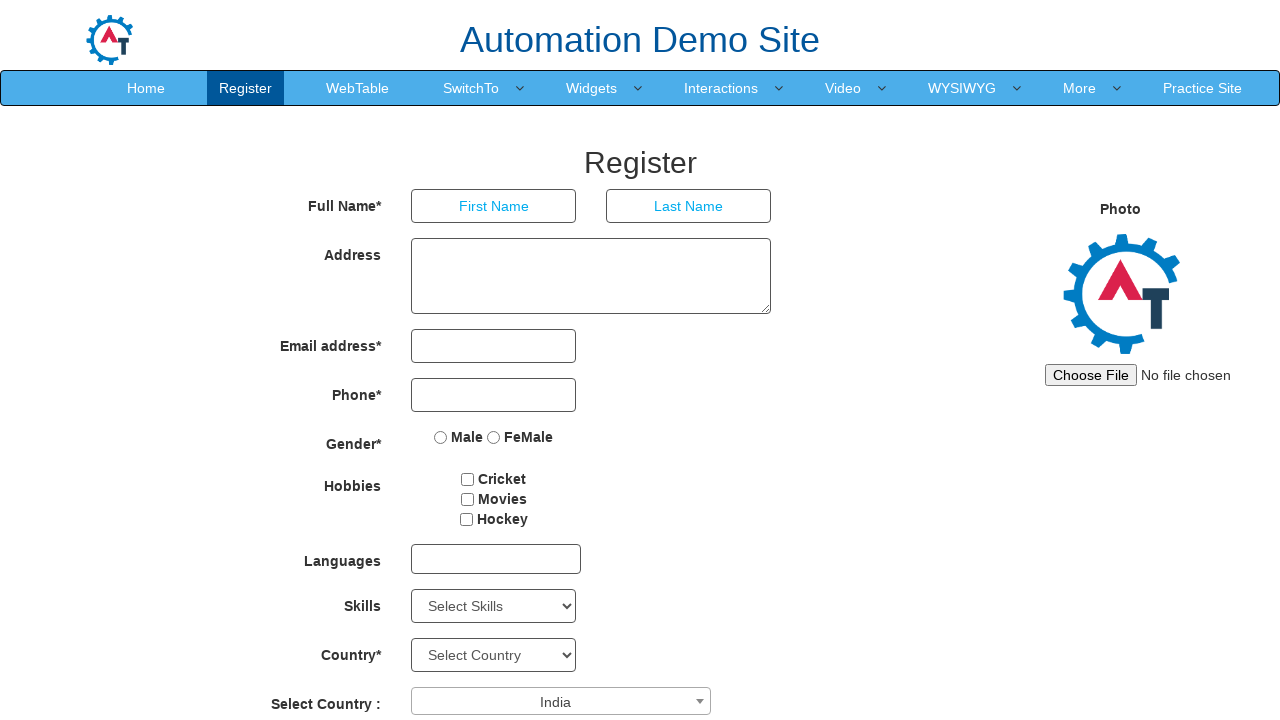